Tests clicking an AJAX button and waiting for a delayed response element to appear on the UI Testing Playground

Starting URL: http://www.uitestingplayground.com/clientdelay

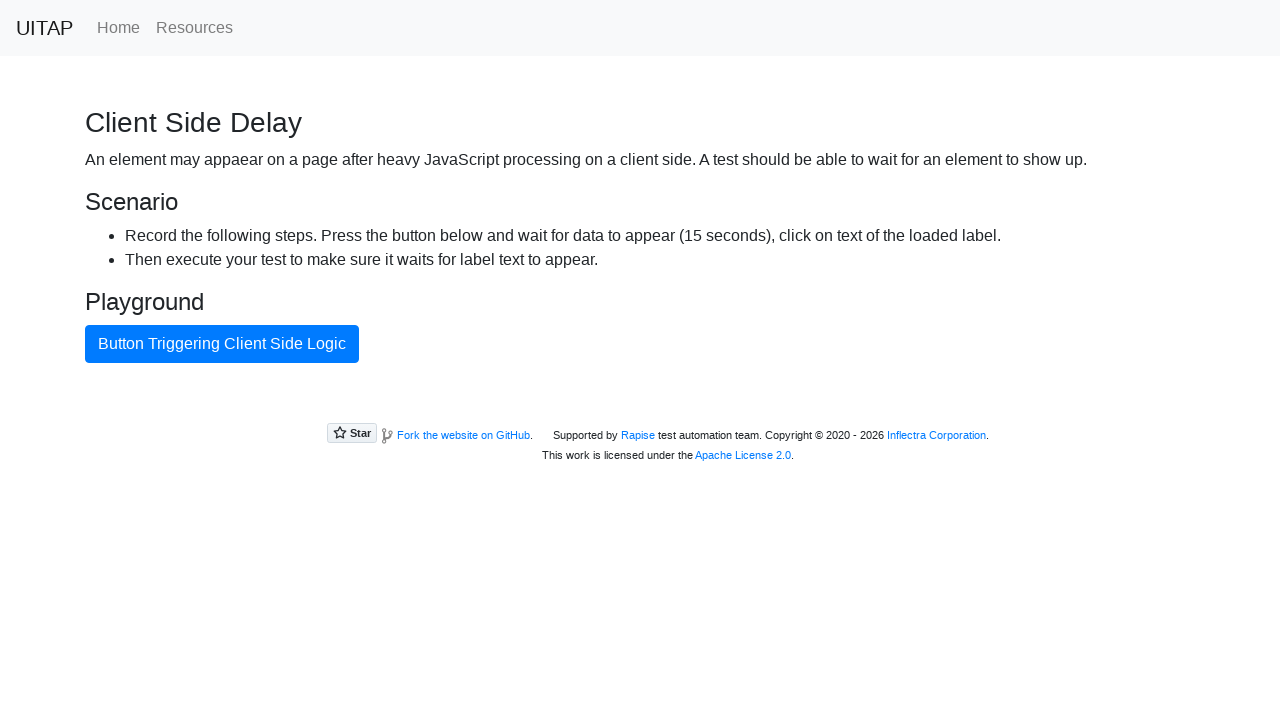

Navigated to UI Testing Playground Client Delay page
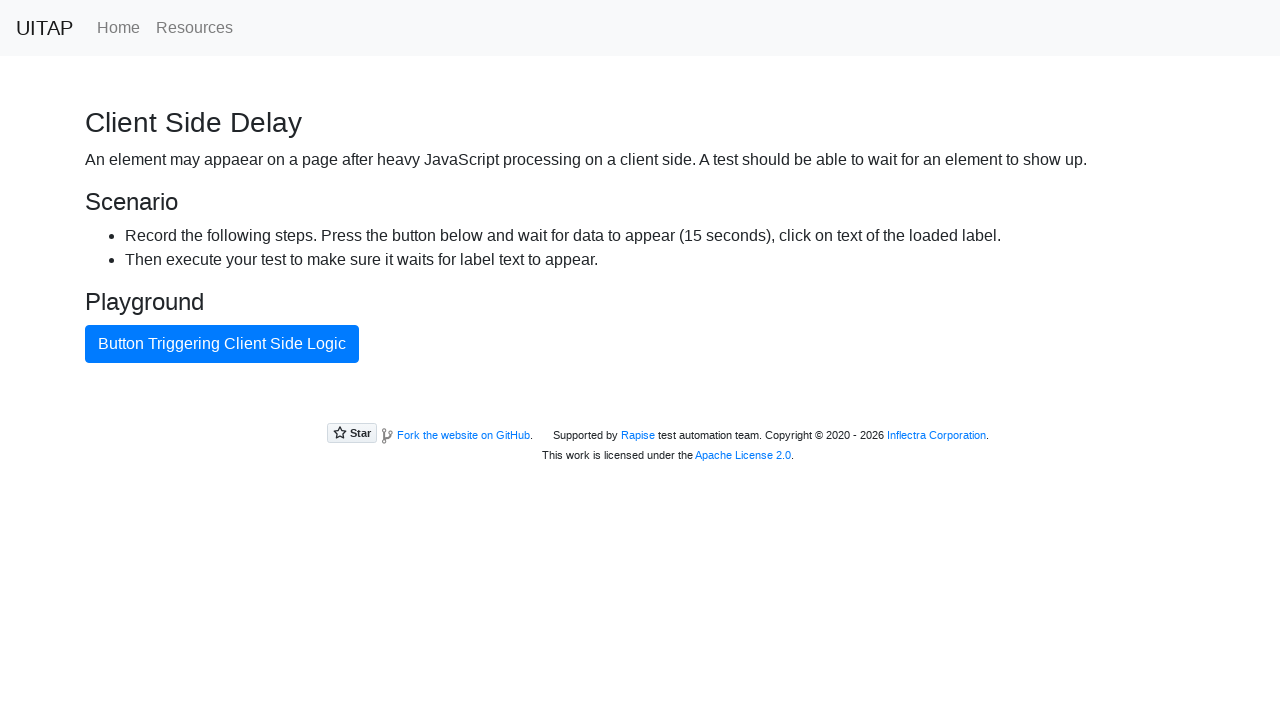

Clicked the AJAX button to trigger delayed response at (222, 344) on #ajaxButton
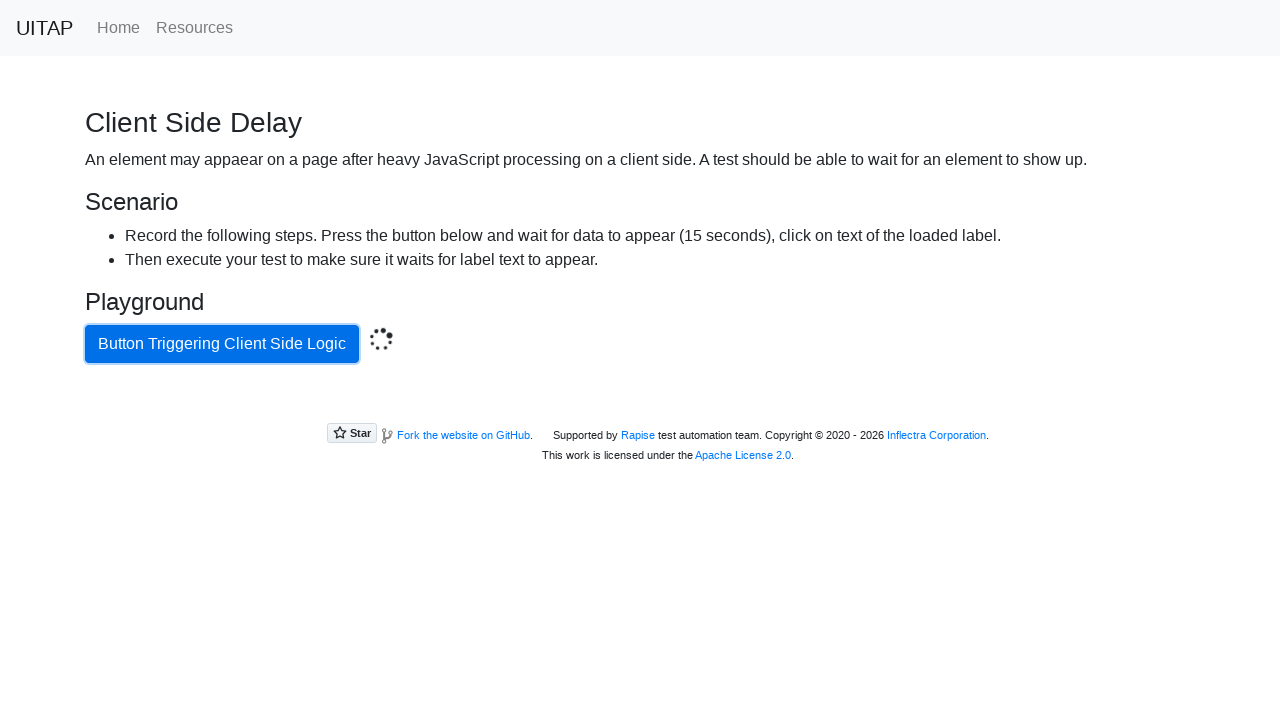

Delayed response element appeared on the page
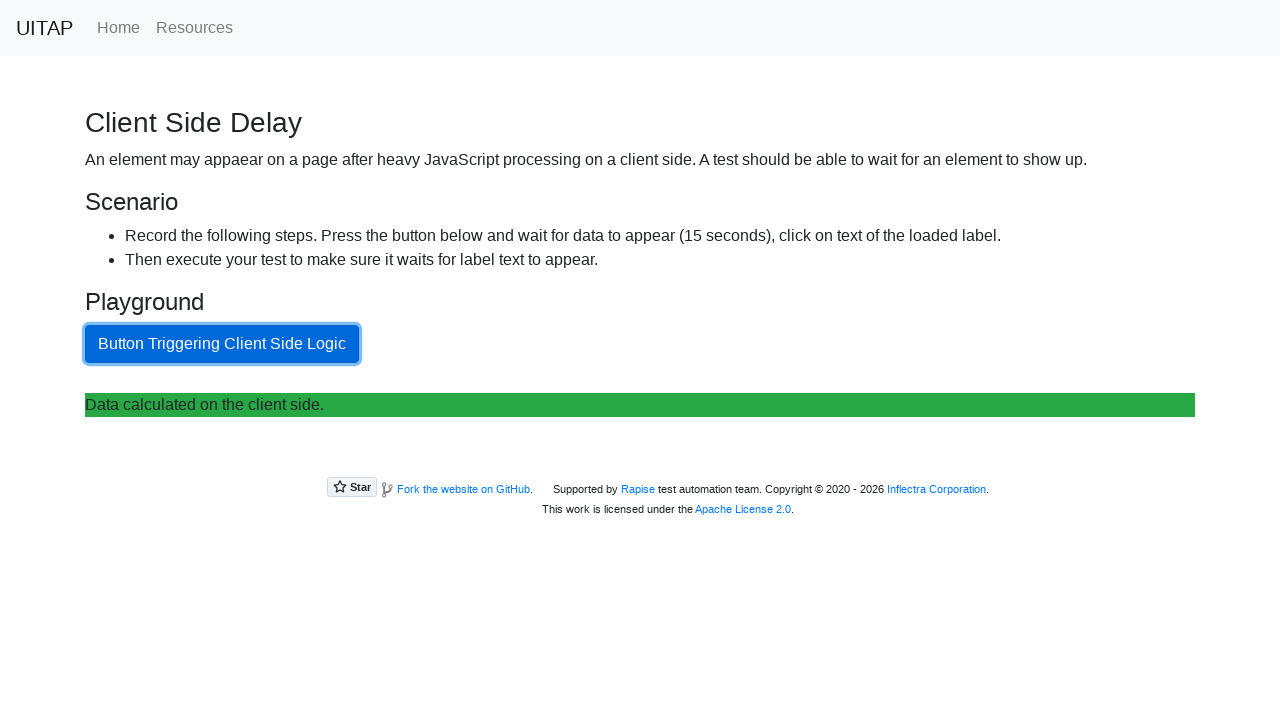

Clicked the success element that appeared after delay at (640, 405) on .bg-success
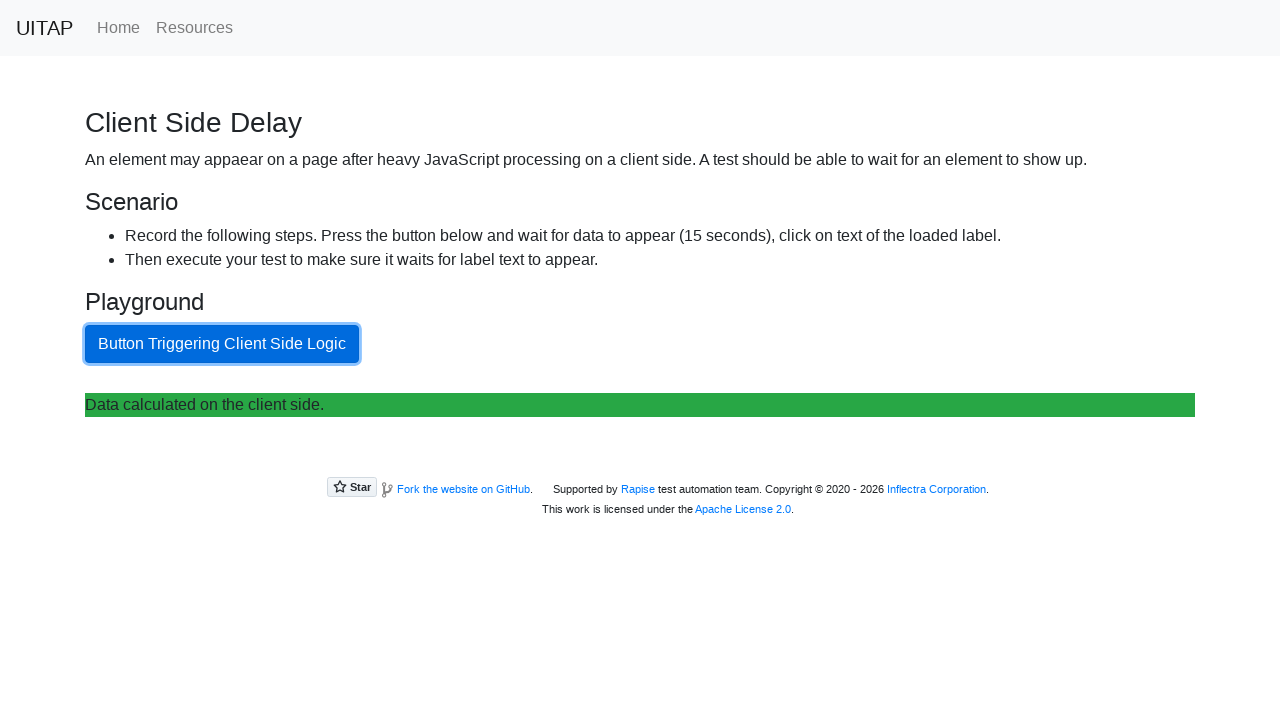

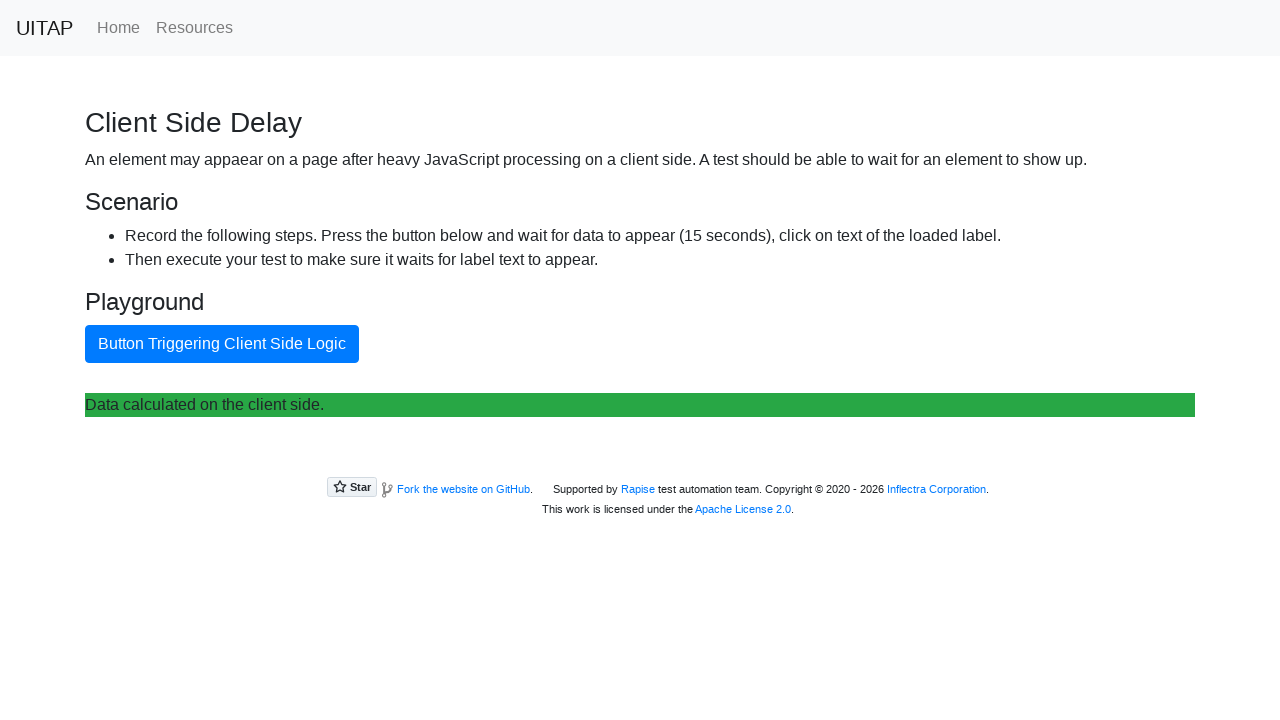